Navigates to the Selenium website and scrolls down to the "News" heading element to bring it into view

Starting URL: https://www.selenium.dev/

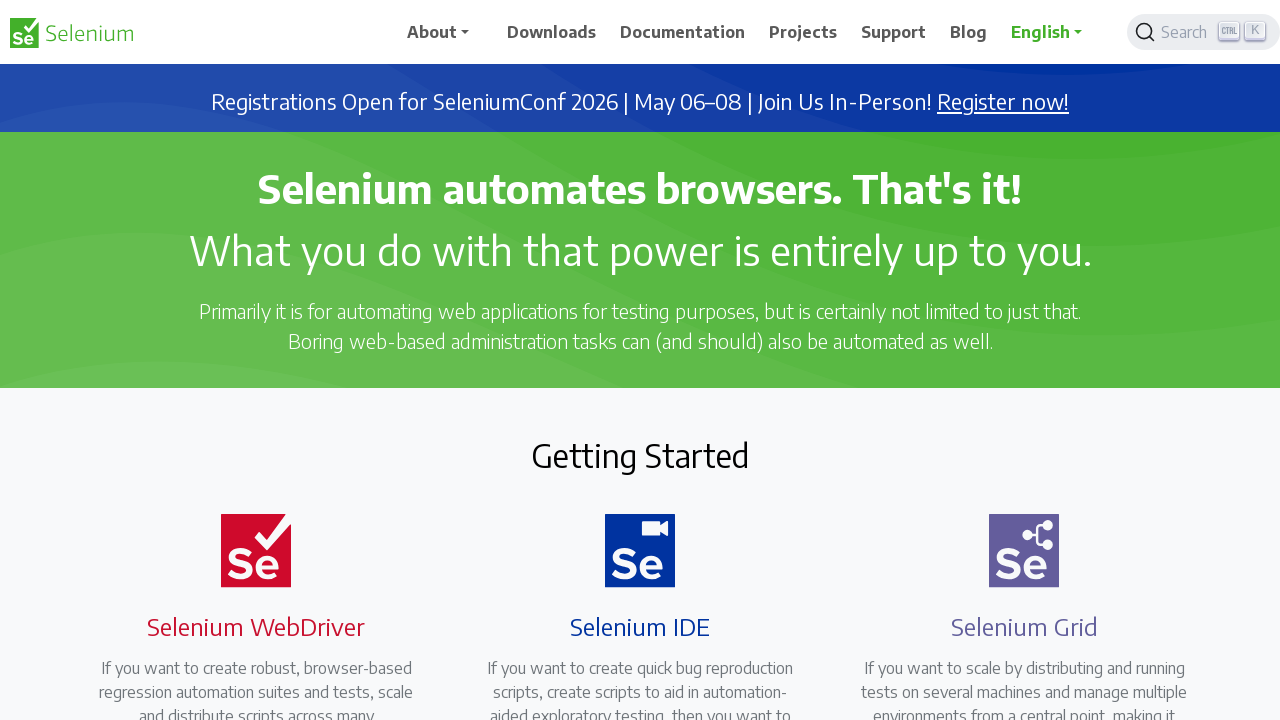

Located the News heading element using XPath selector
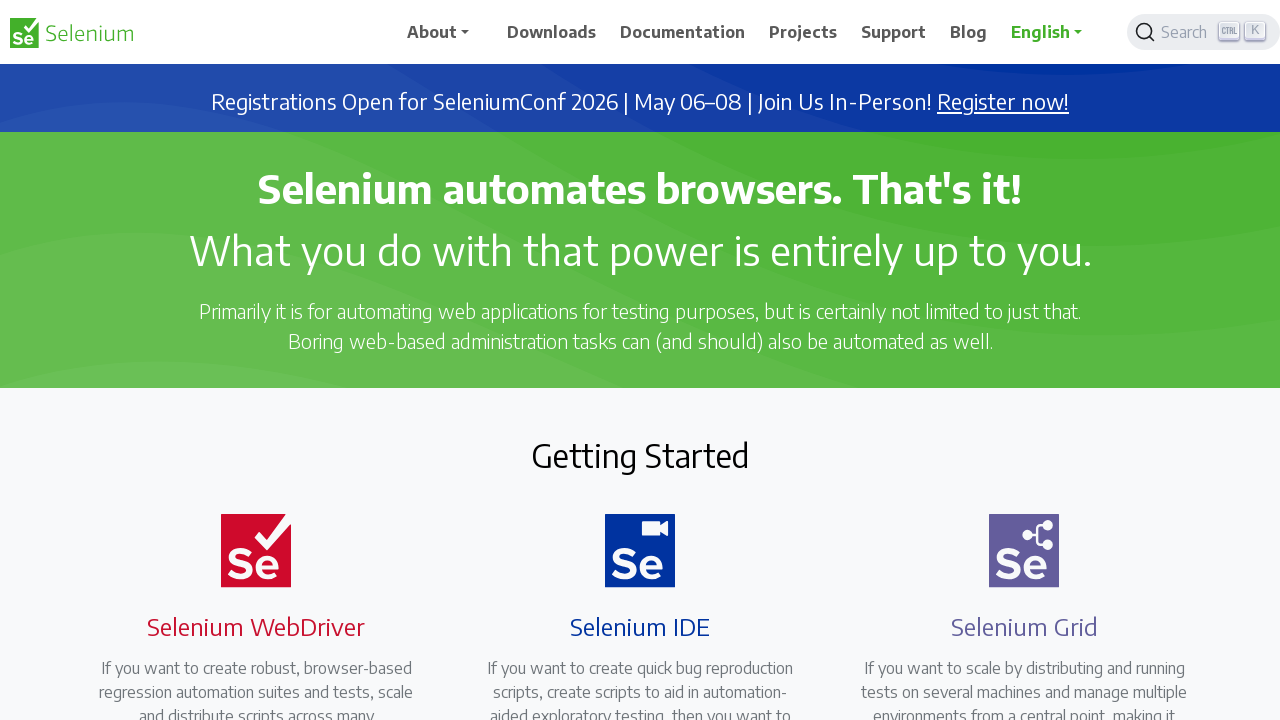

Scrolled the News heading element into view
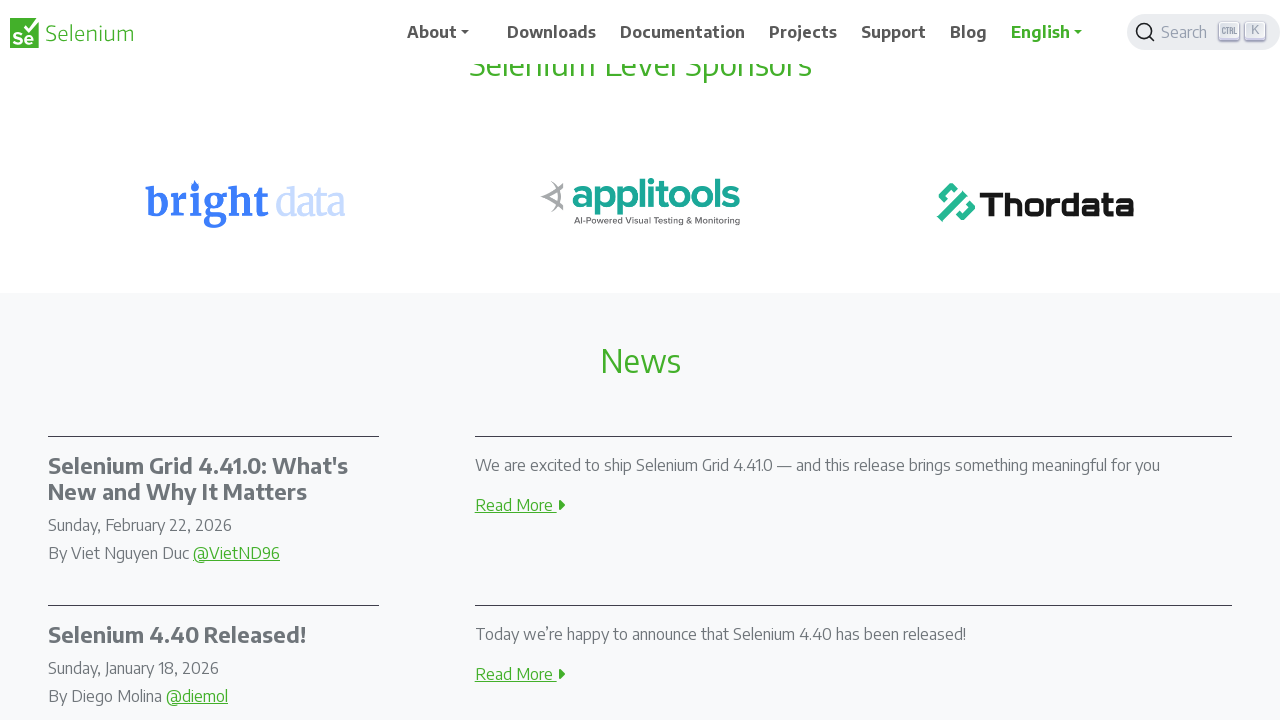

Verified the News heading element is visible after scrolling
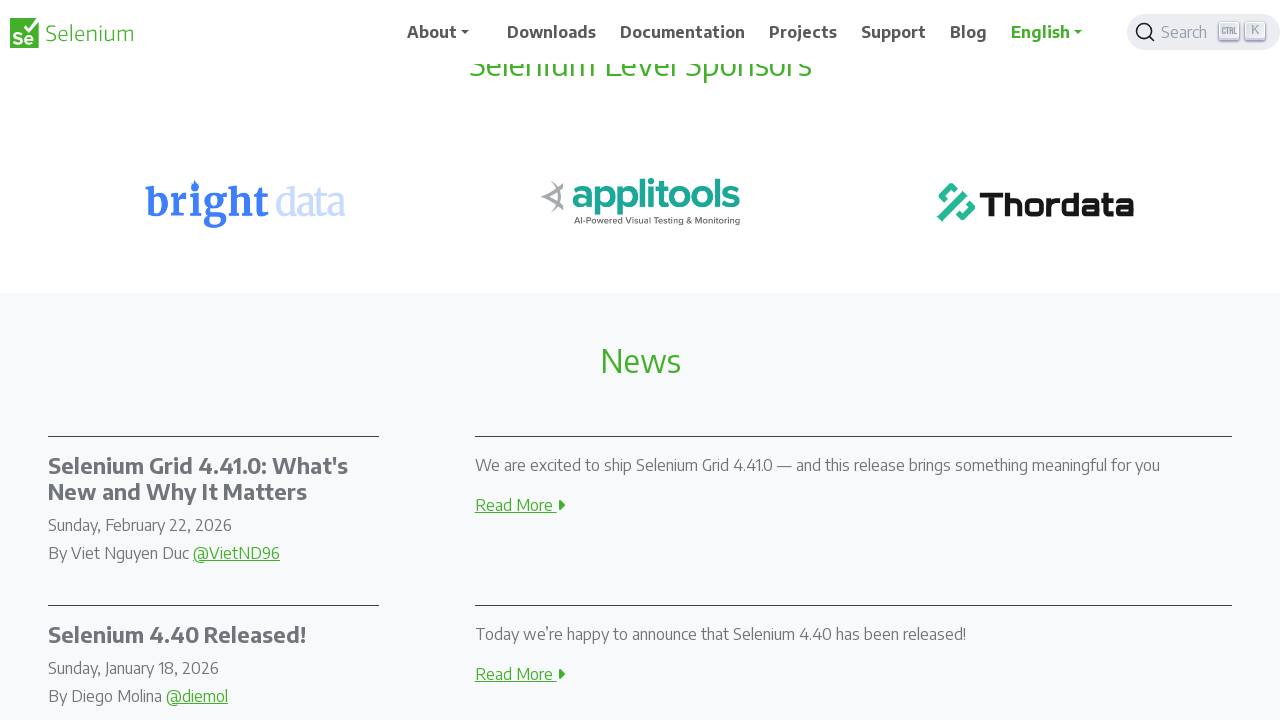

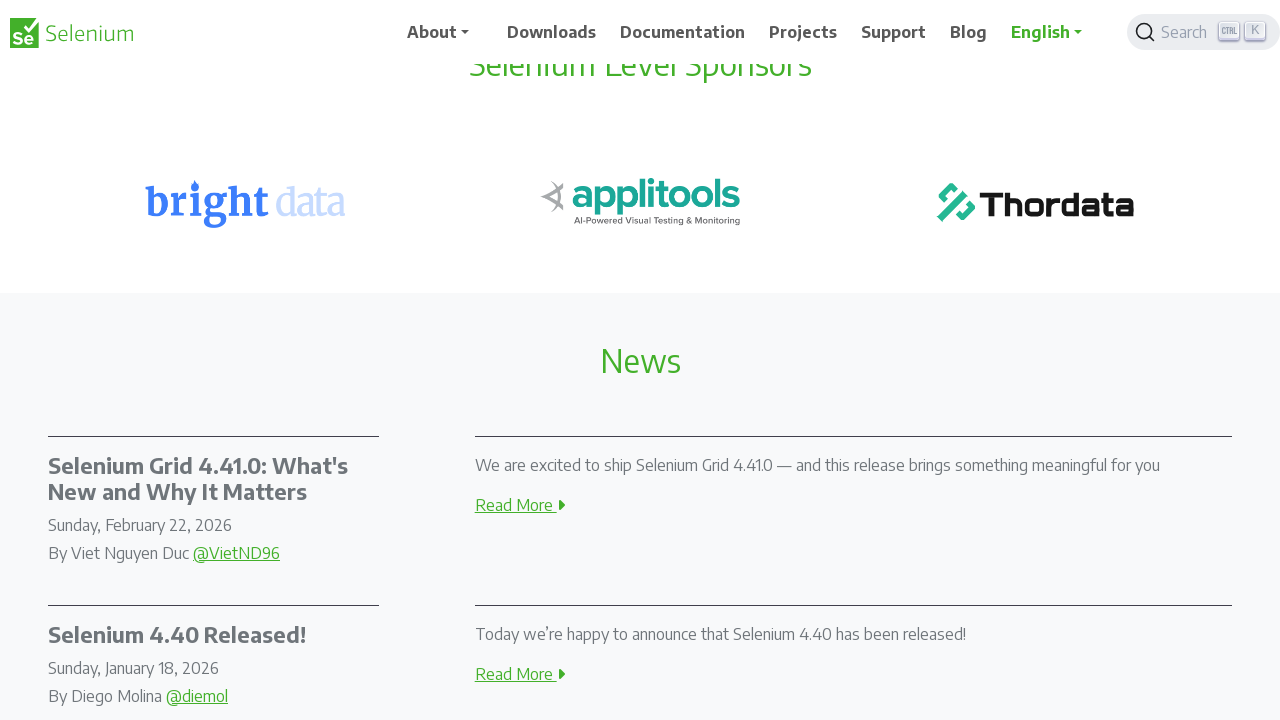